Tests jQuery UI draggable functionality by dragging an element to a new position within an iframe

Starting URL: https://jqueryui.com/draggable/

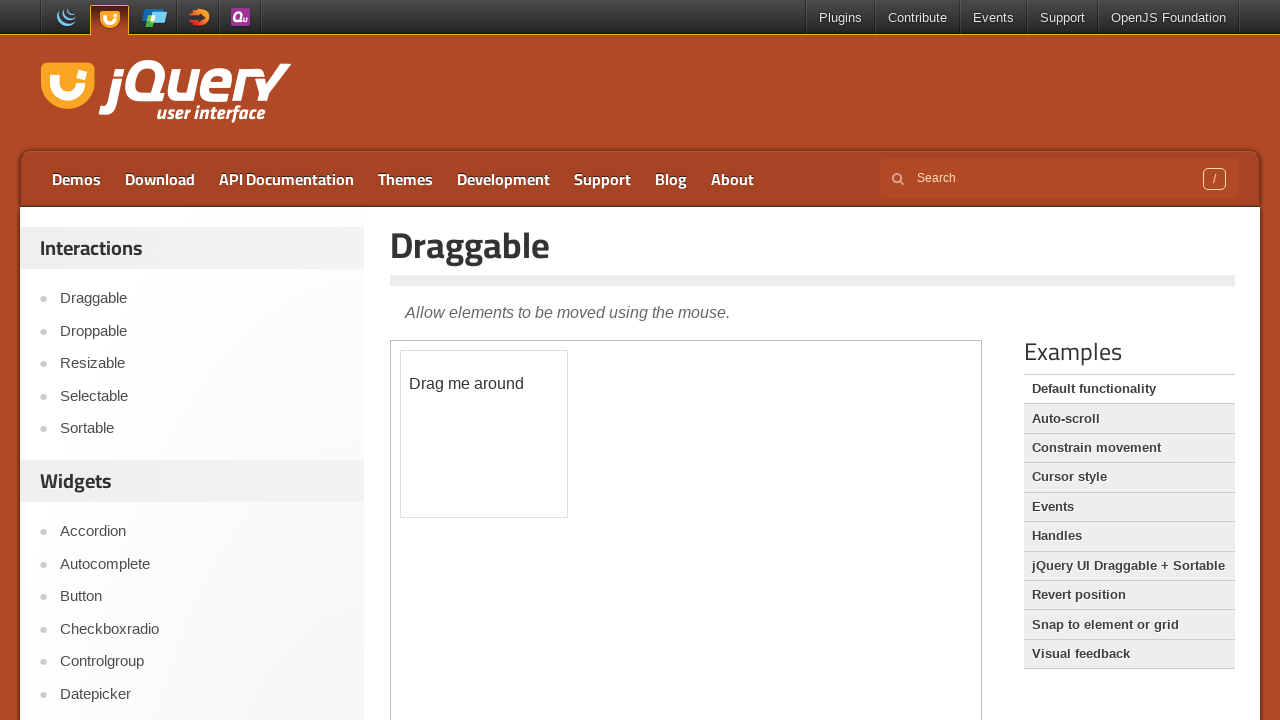

Located the demo frame containing draggable element
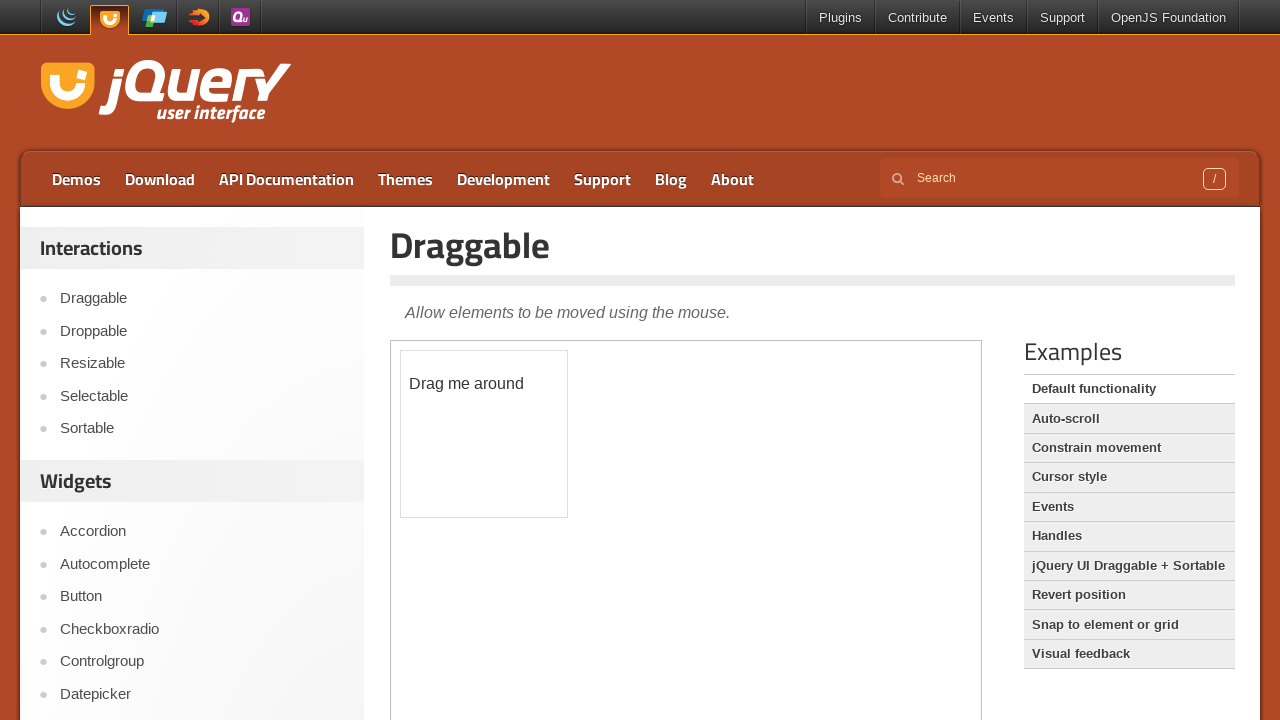

Located the draggable element with ID 'draggable' within the frame
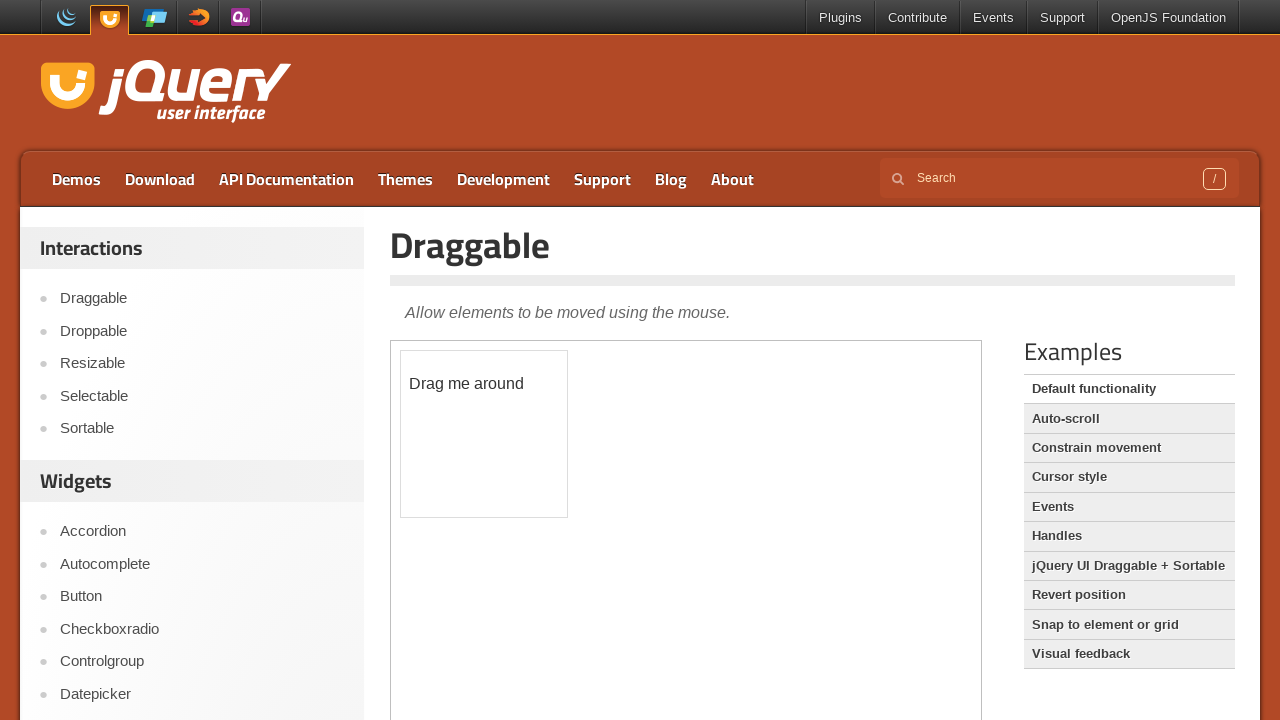

Dragged the element 50 pixels in both x and y directions at (451, 401)
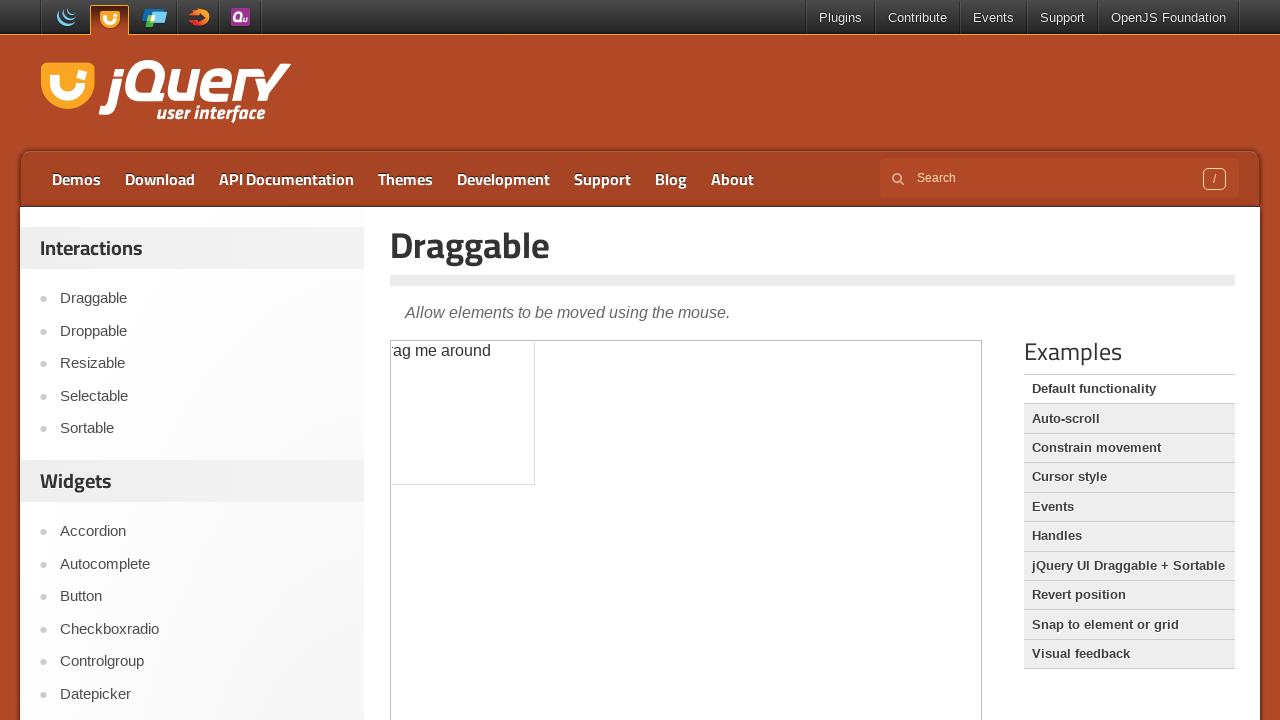

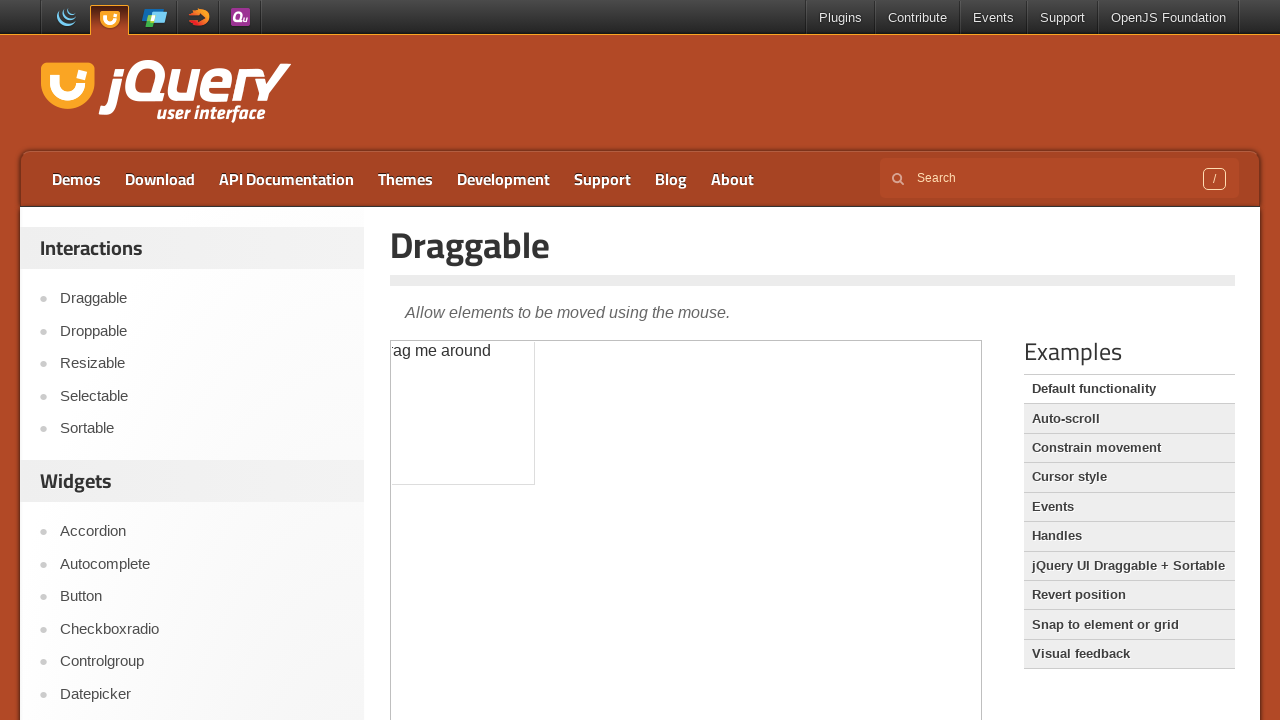